Navigates to Hacker News, verifies that posts are displayed on the page, and clicks the "More" link to navigate to the next page of posts.

Starting URL: https://news.ycombinator.com/

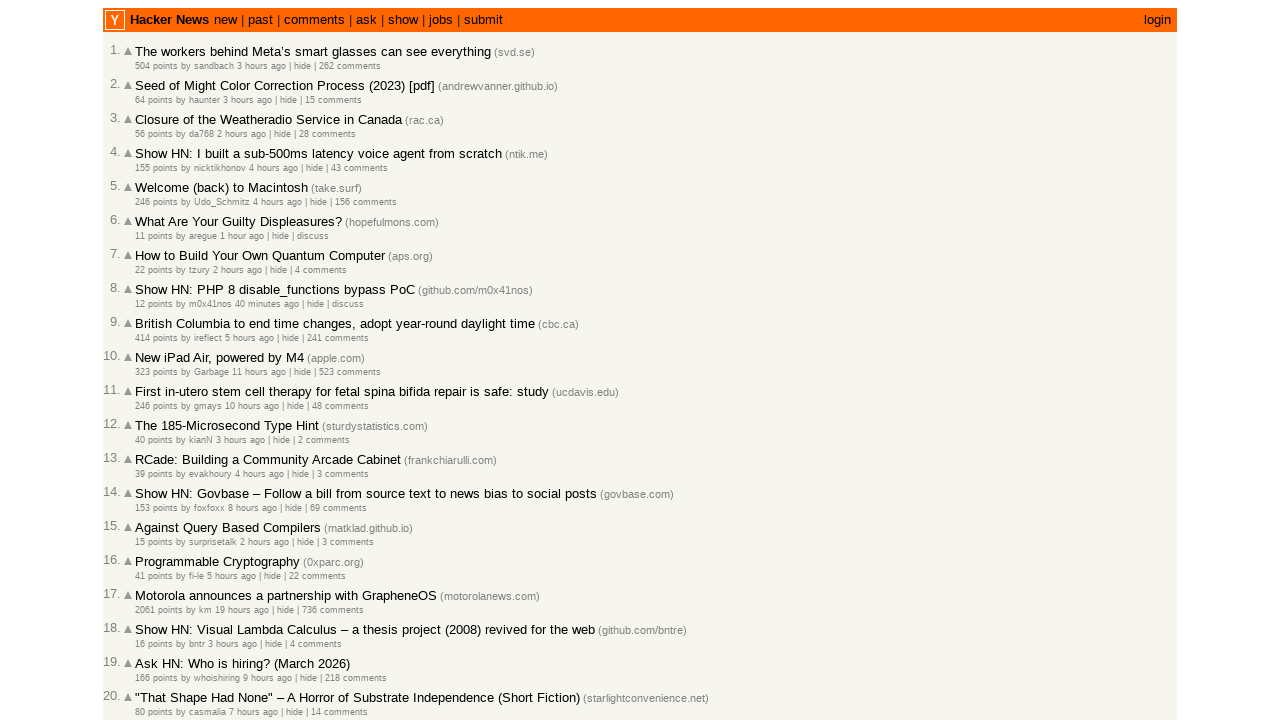

Waited for post elements to load on Hacker News homepage
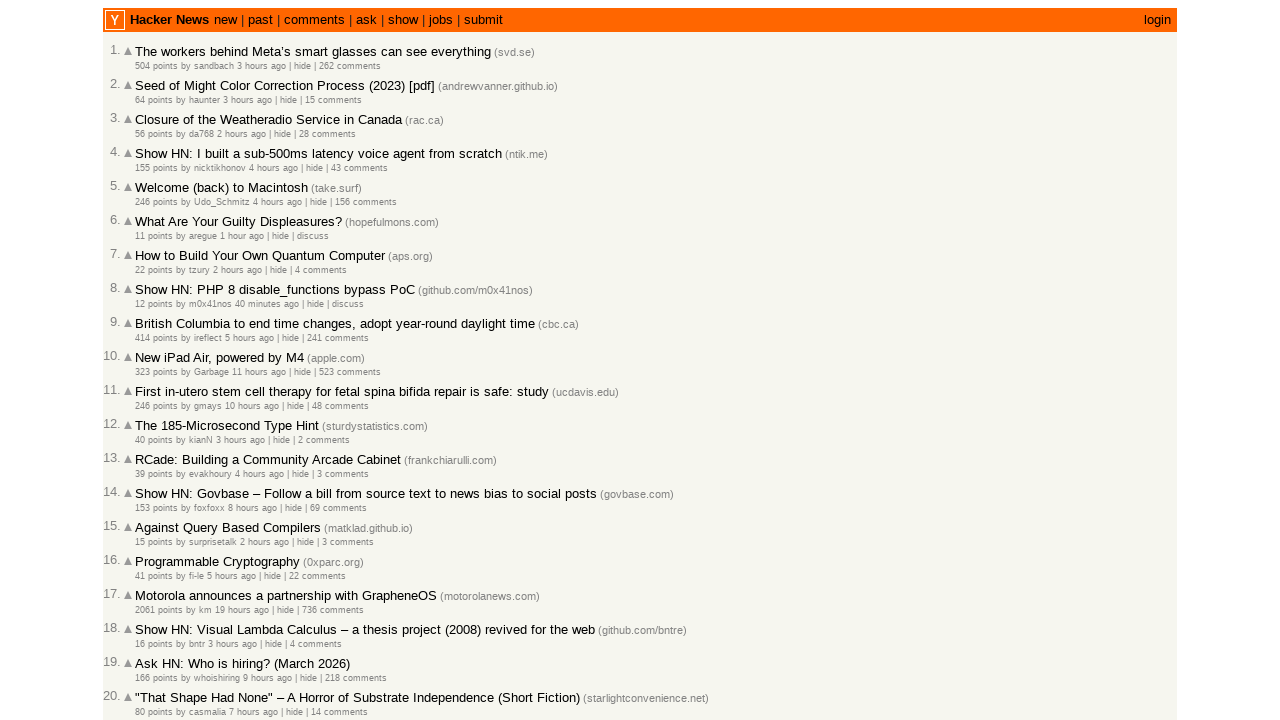

Retrieved all post elements from the page
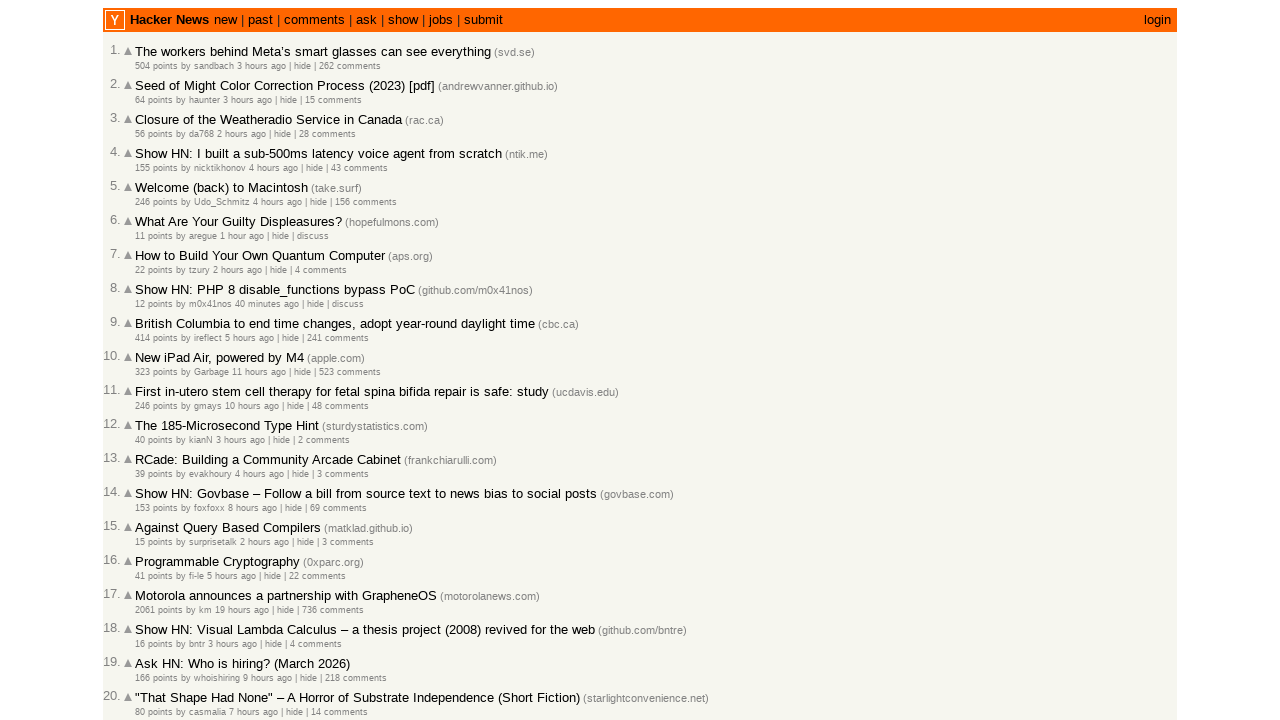

Verified that posts are displayed on the page
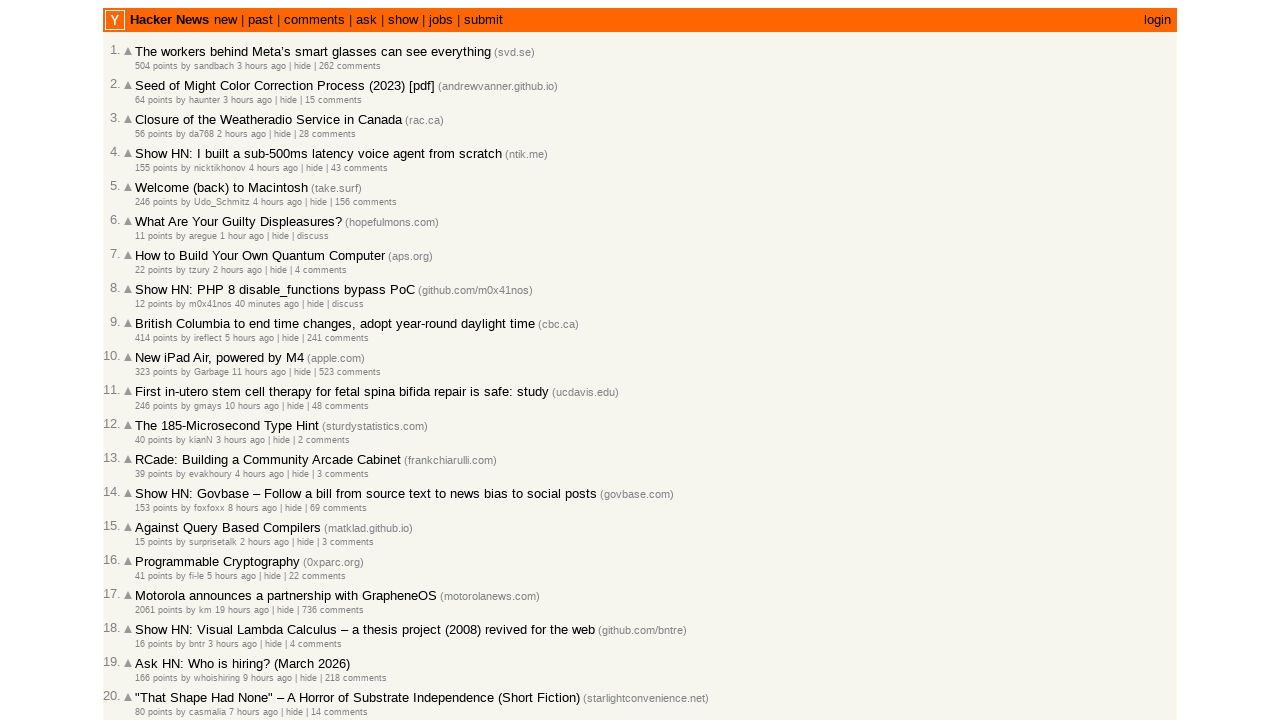

Clicked the 'More' link to navigate to the next page of posts at (149, 616) on .morelink
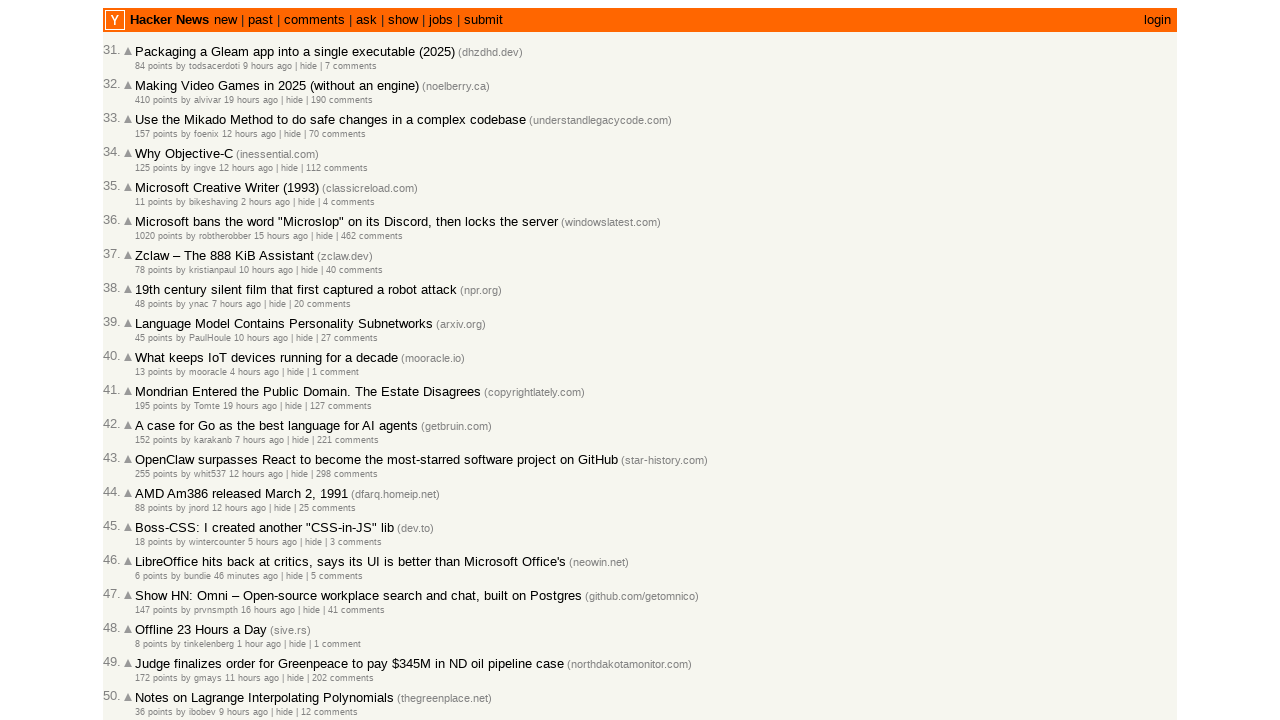

Waited for post elements to load on the next page
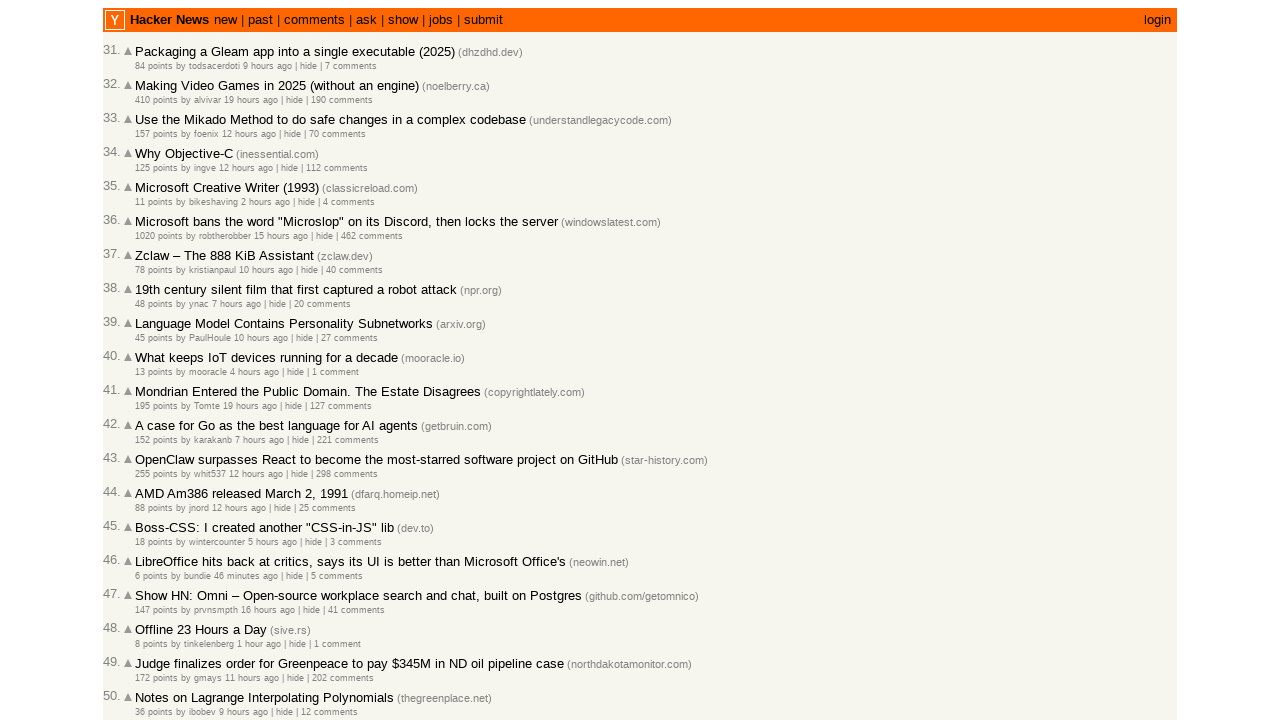

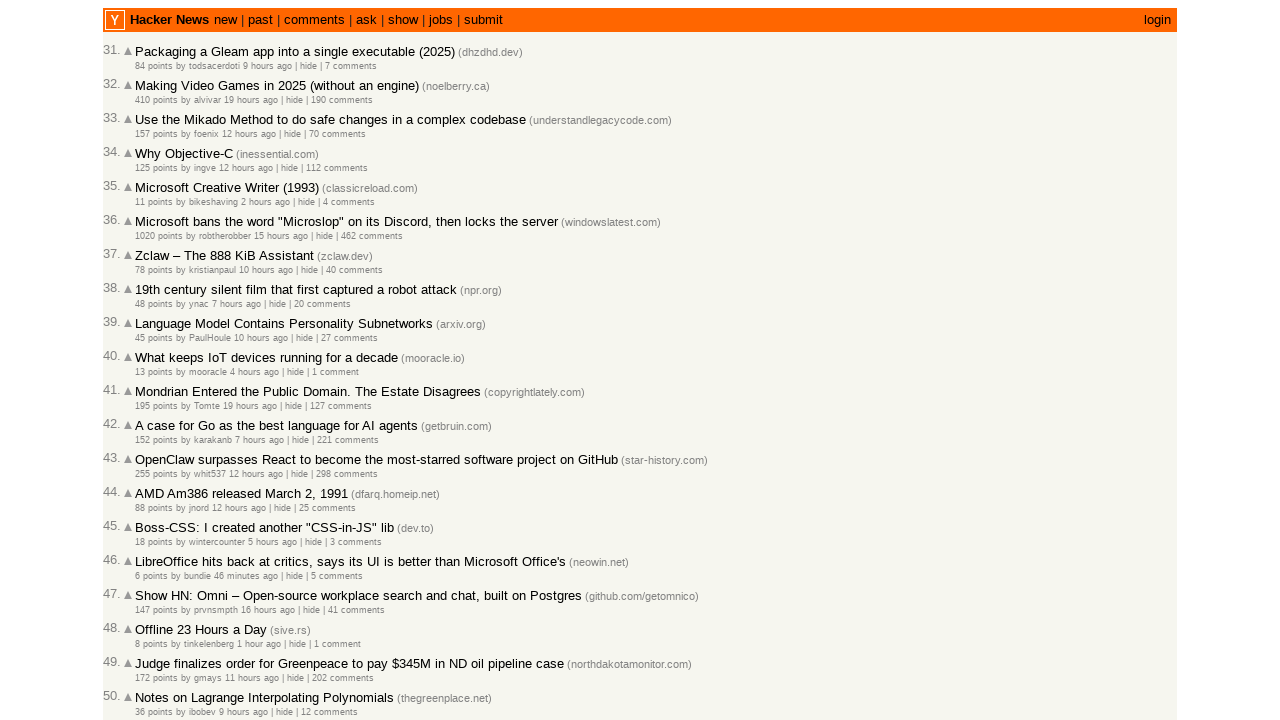